Tests a math puzzle challenge page by reading a value from an element's attribute, calculating a result using a logarithmic formula, filling the answer, checking required checkboxes, and submitting the form.

Starting URL: http://suninjuly.github.io/get_attribute.html

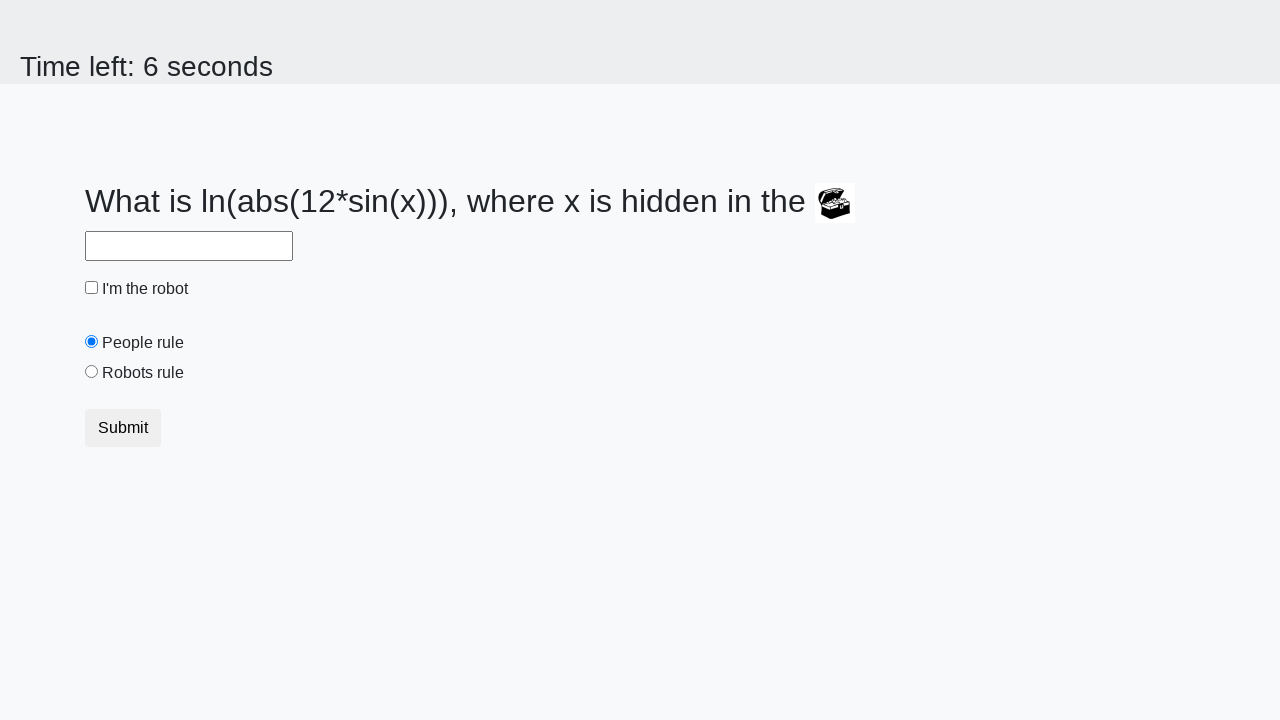

Located treasure element with valuex attribute
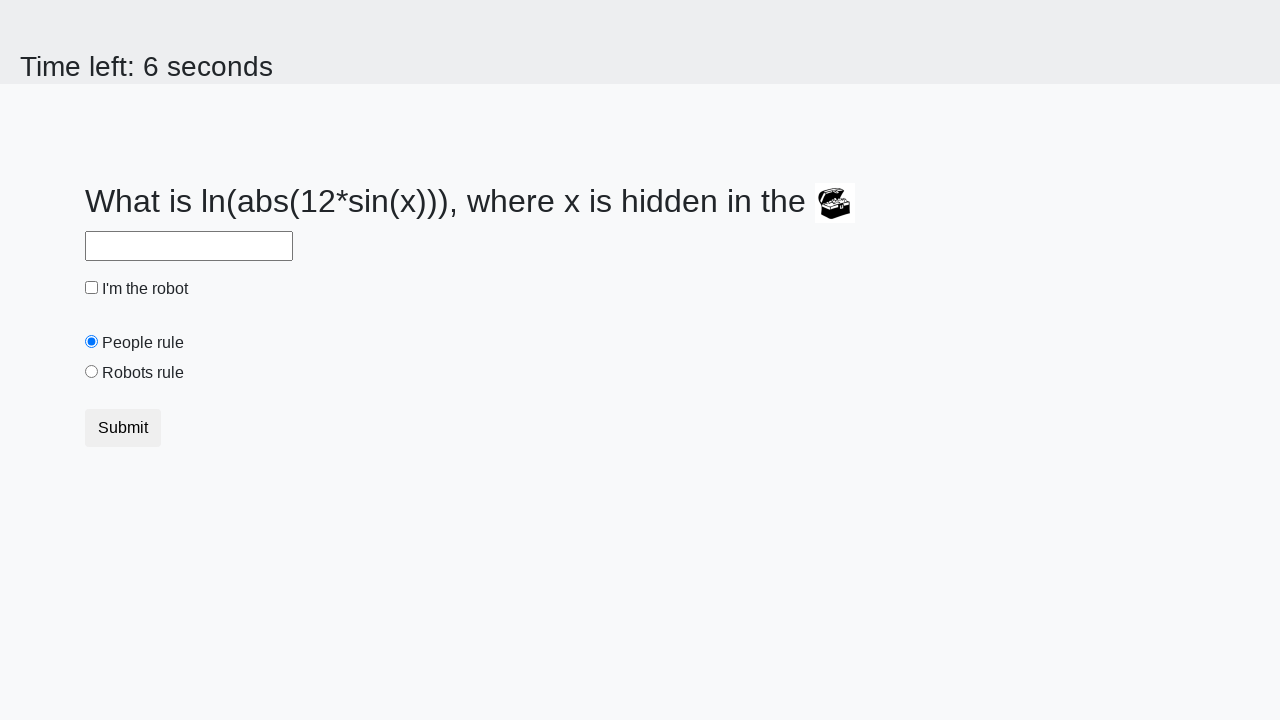

Retrieved valuex attribute: 713
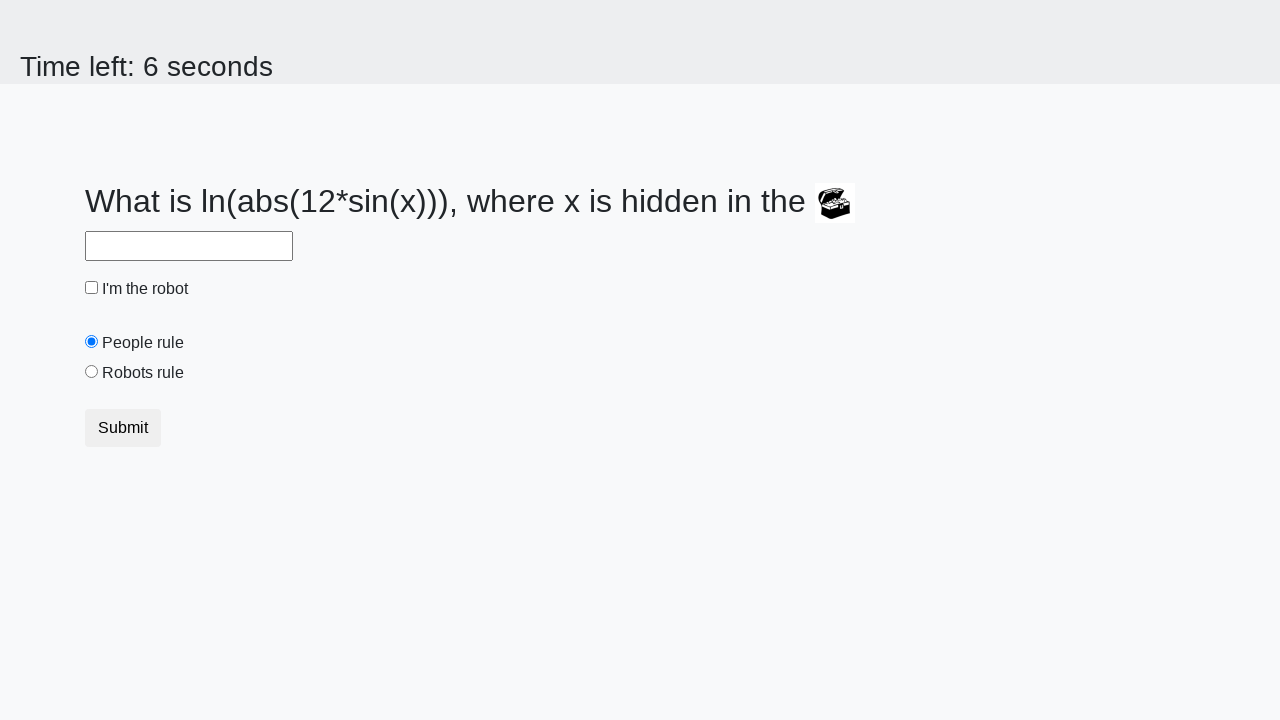

Calculated logarithmic result: 0.5263389883917794
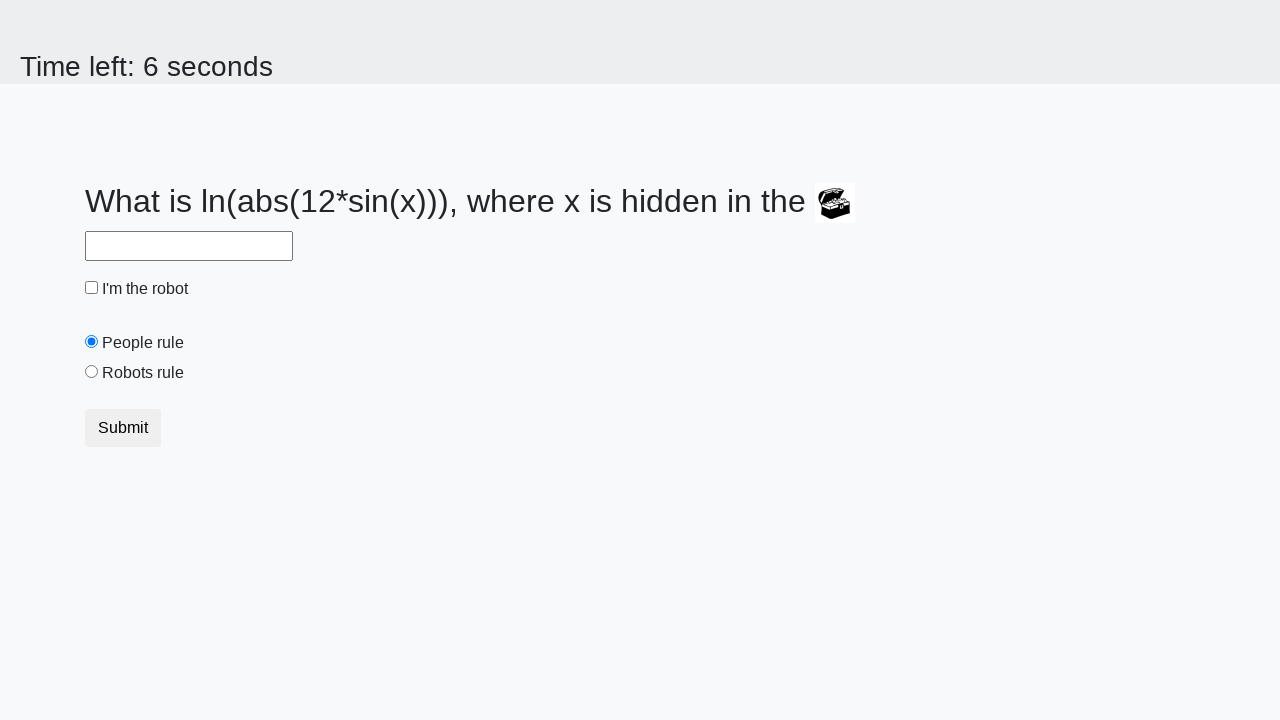

Filled answer field with calculated value: 0.5263389883917794 on #answer
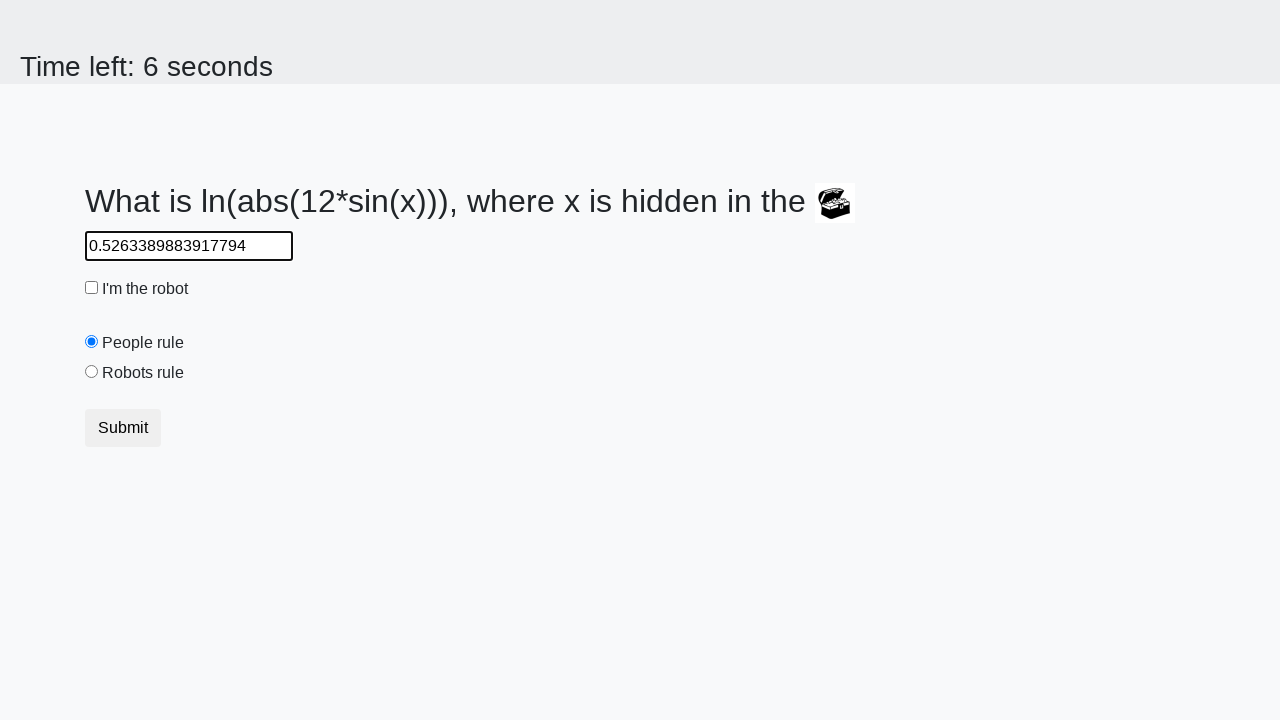

Checked robot checkbox at (92, 288) on #robotCheckbox
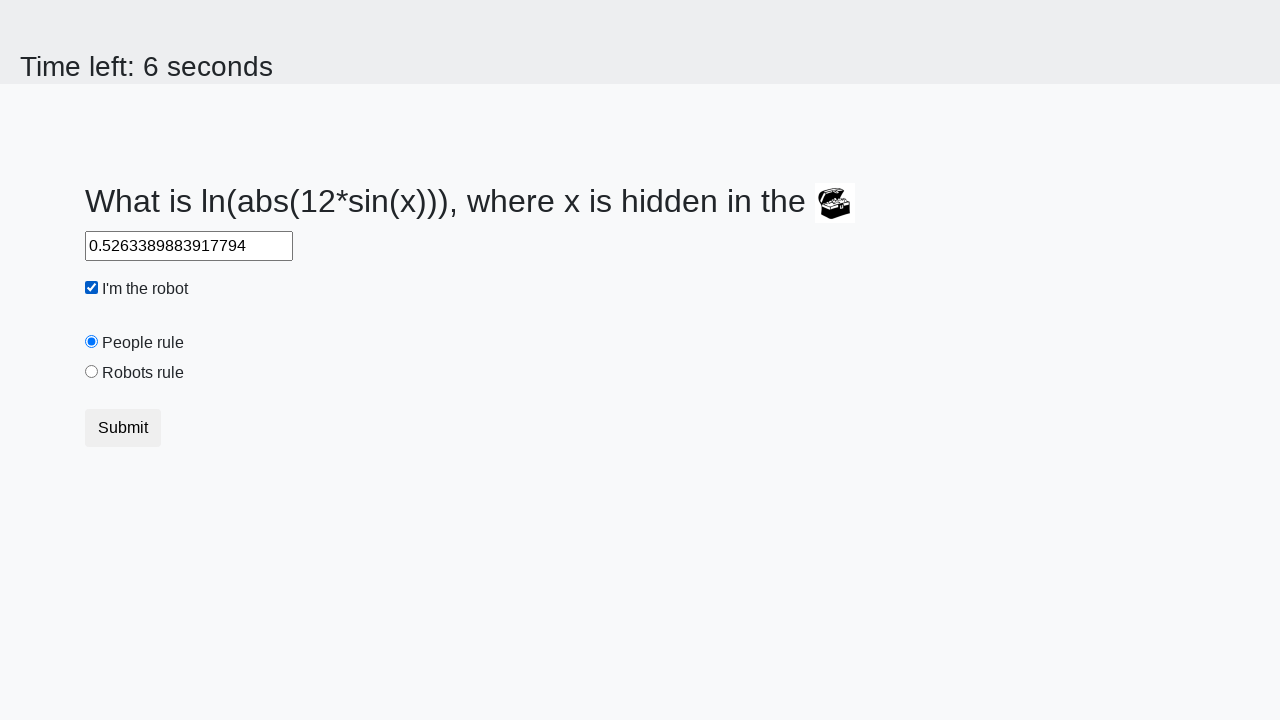

Checked robots rule checkbox at (92, 372) on #robotsRule
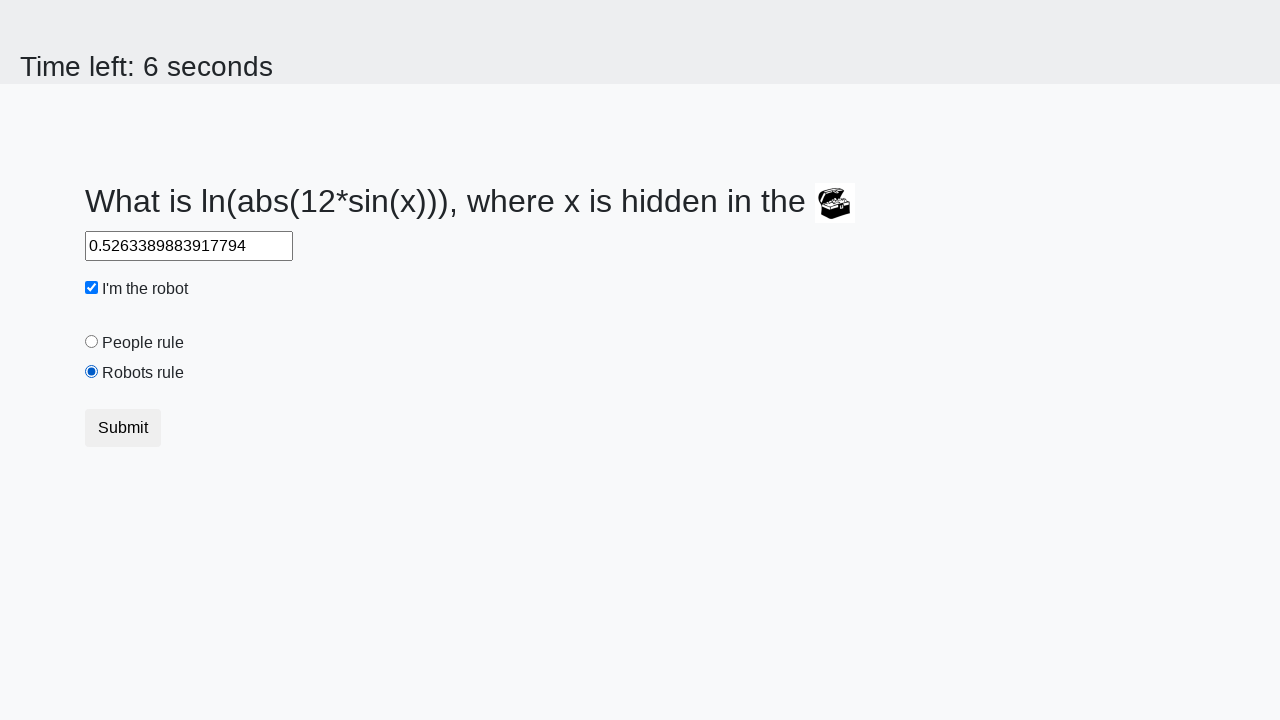

Clicked submit button to complete challenge at (123, 428) on .btn.btn-default
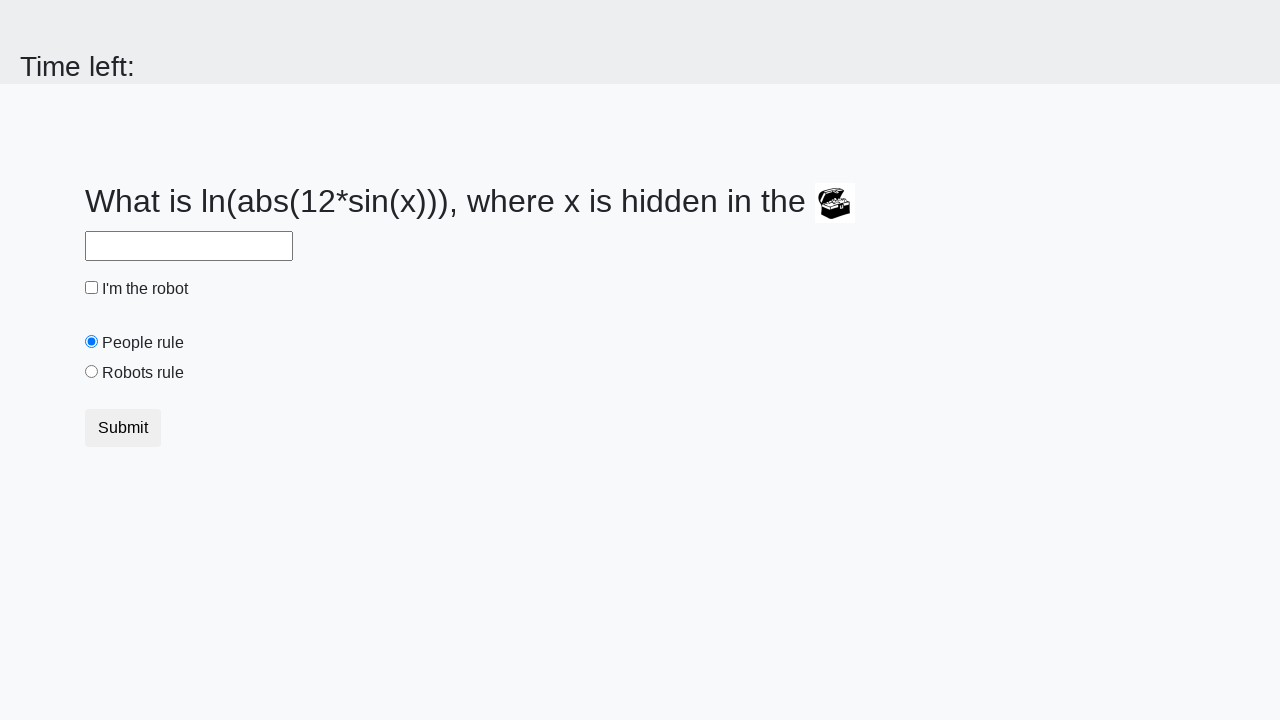

Waited 1000ms for form submission response
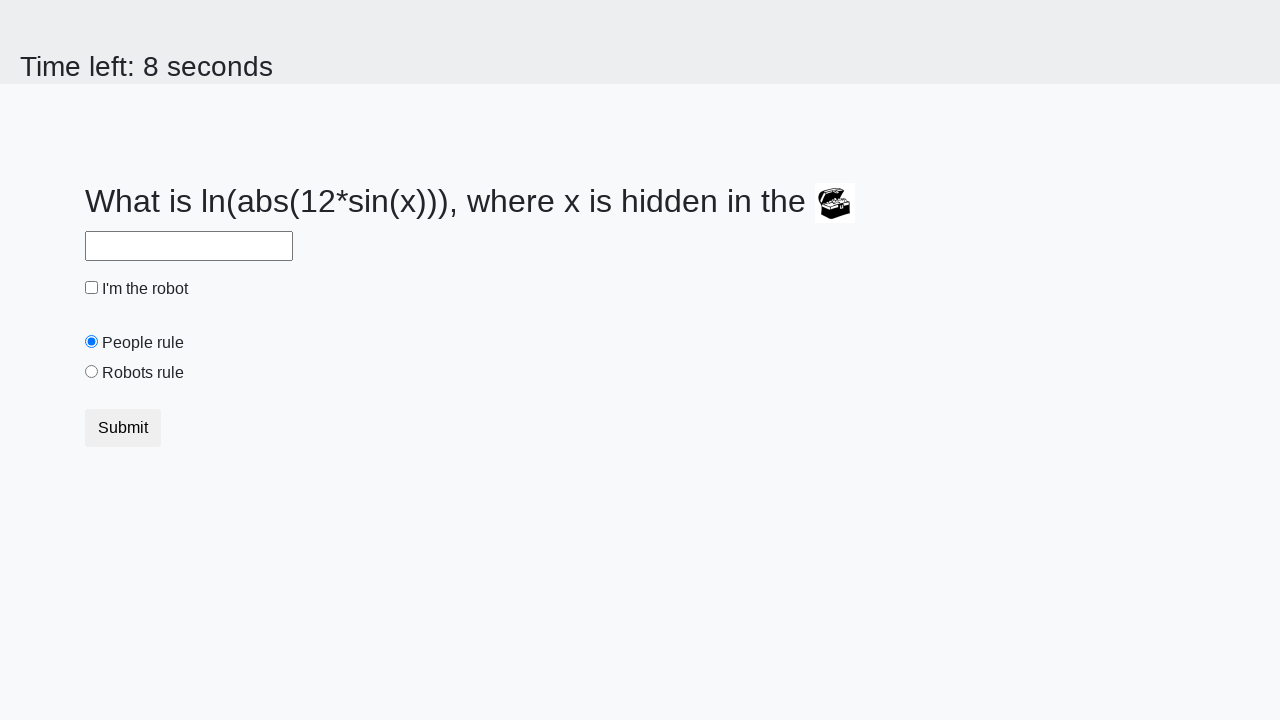

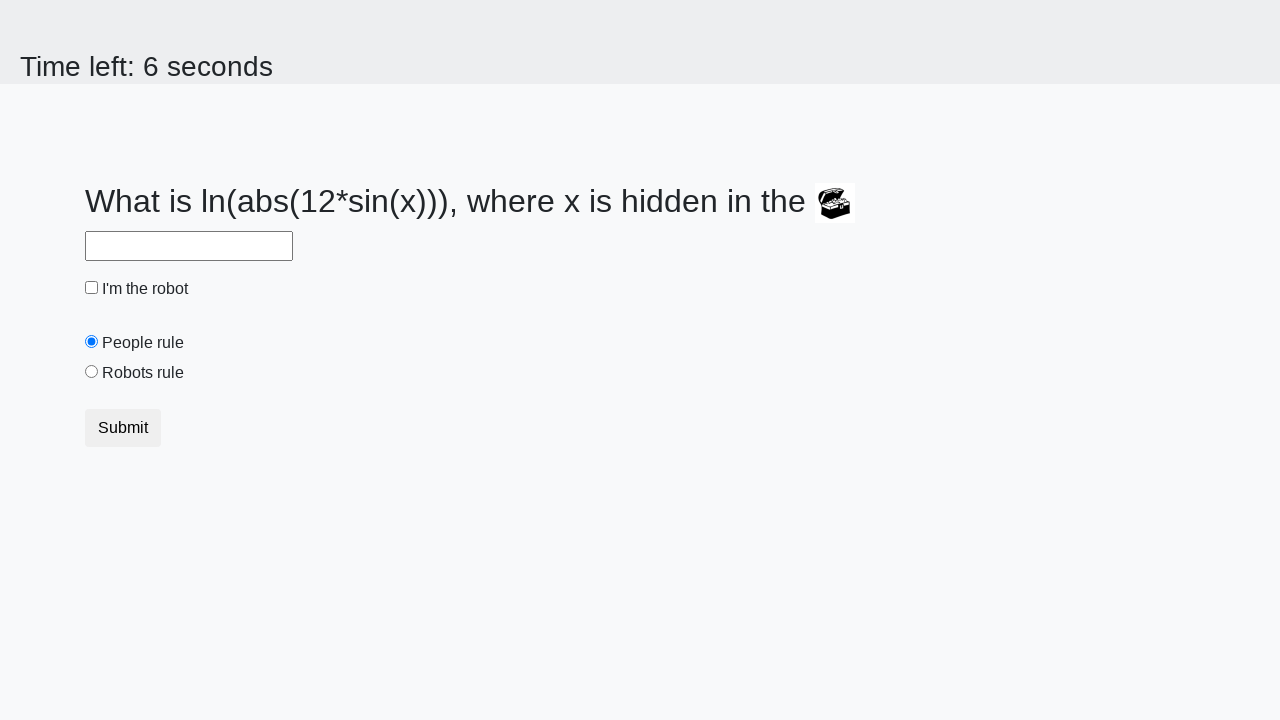